Tests popup validations including element visibility toggling, JavaScript dialog acceptance, mouse hover interactions, and iframe navigation on an automation practice page.

Starting URL: https://rahulshettyacademy.com/AutomationPractice/

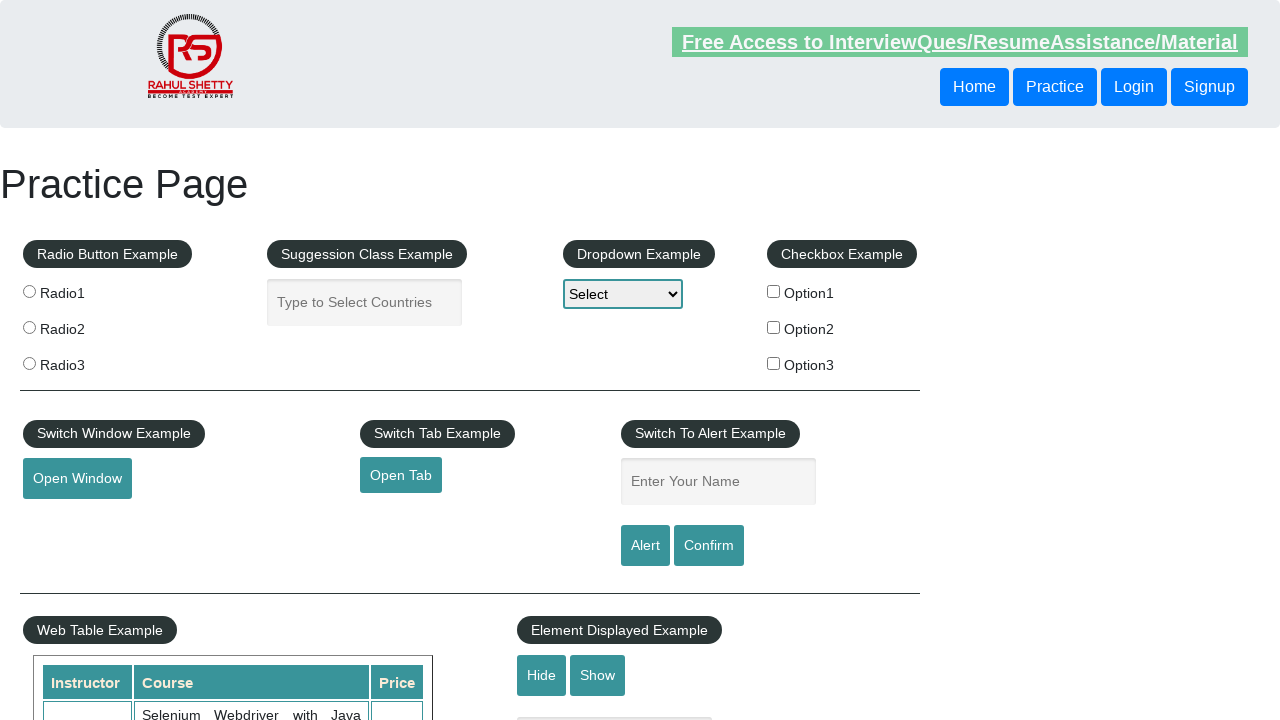

Verified text box is initially visible
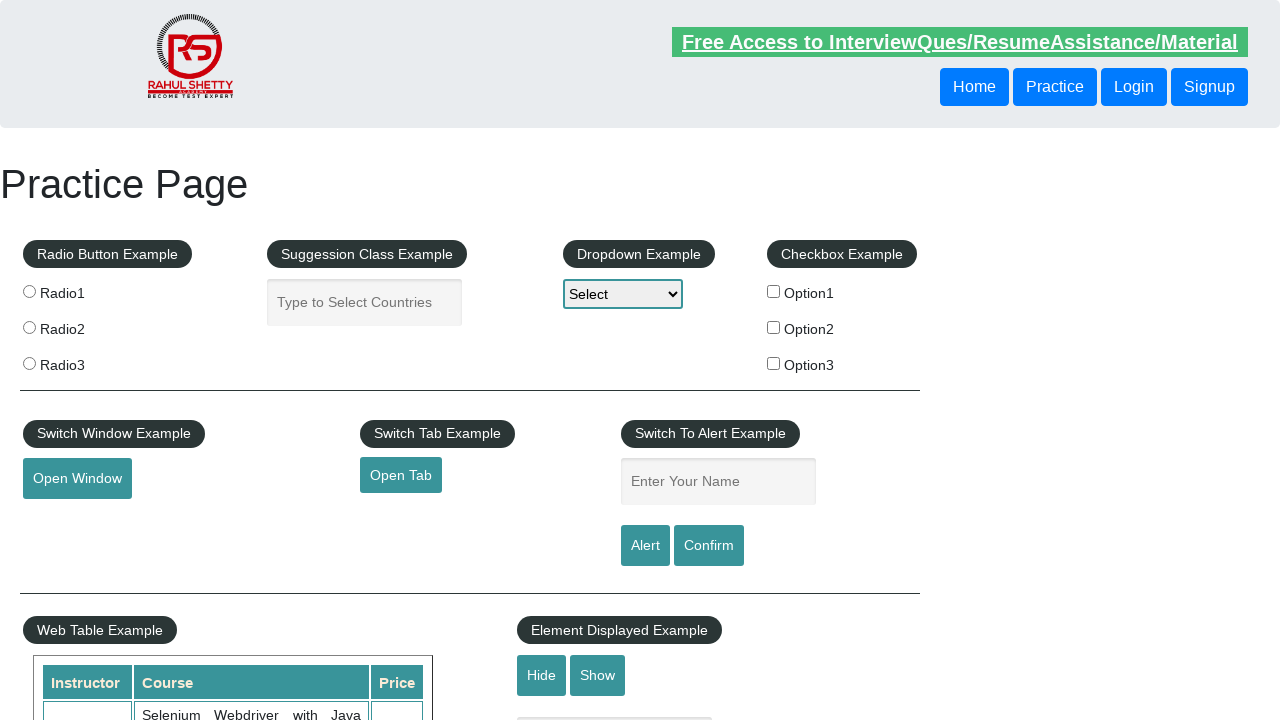

Clicked hide button to hide the textbox at (542, 675) on #hide-textbox
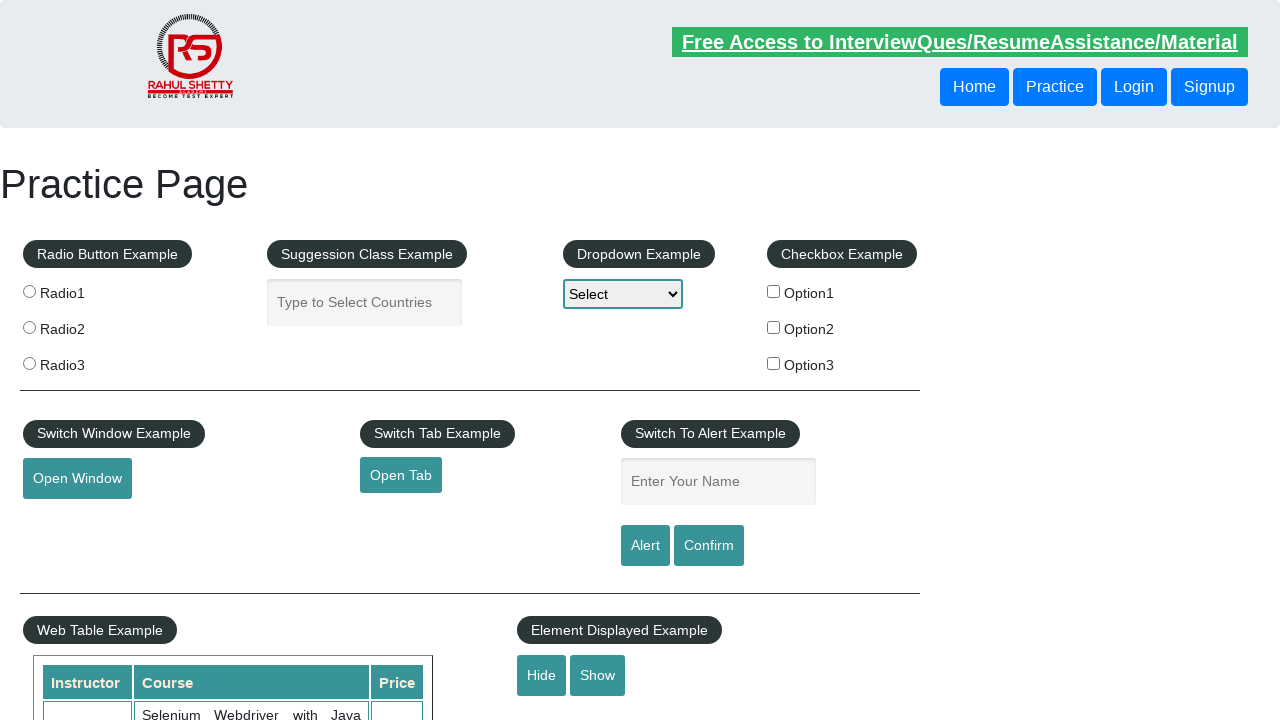

Verified text box is now hidden
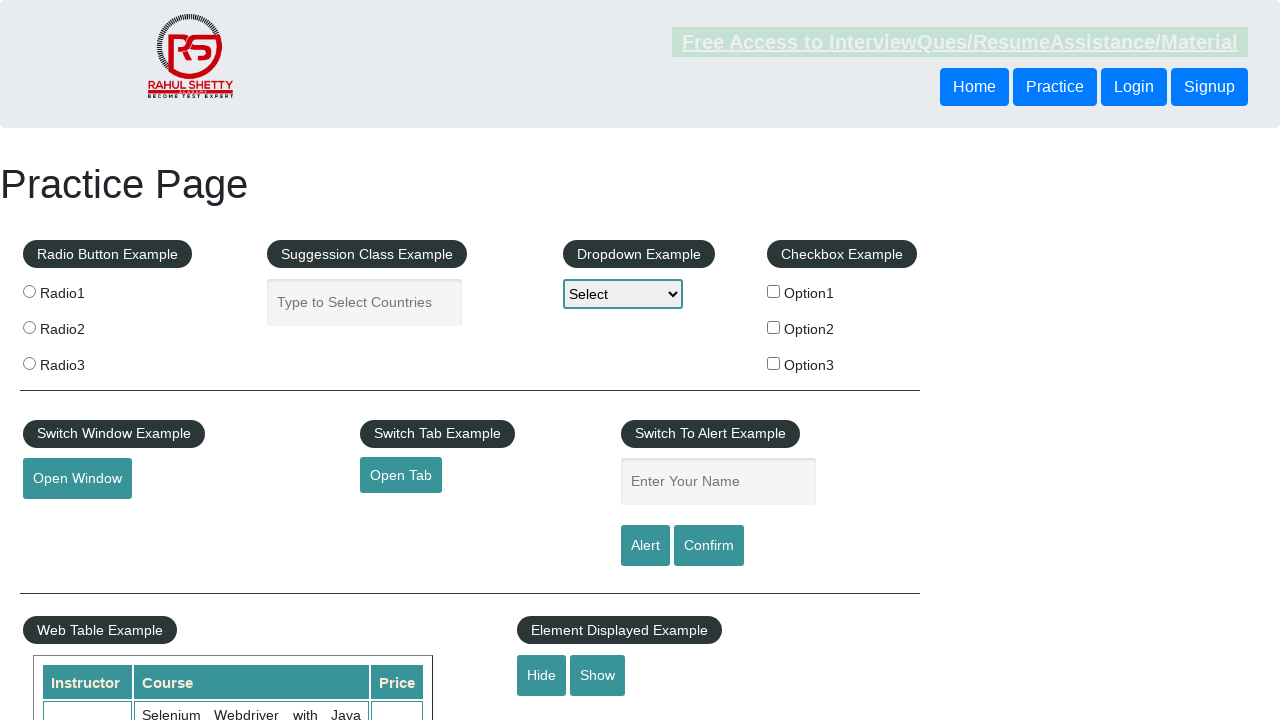

Set up dialog handler to accept JavaScript dialogs
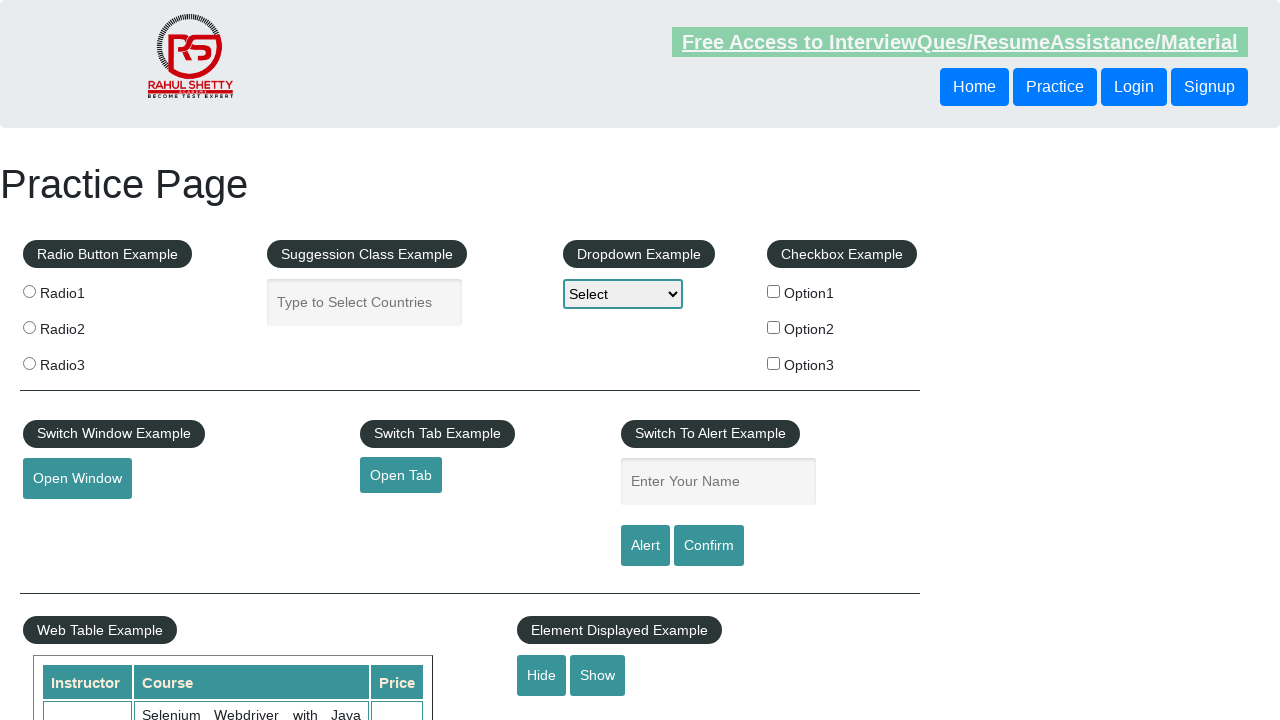

Clicked confirm button which triggered a JavaScript dialog at (709, 546) on #confirmbtn
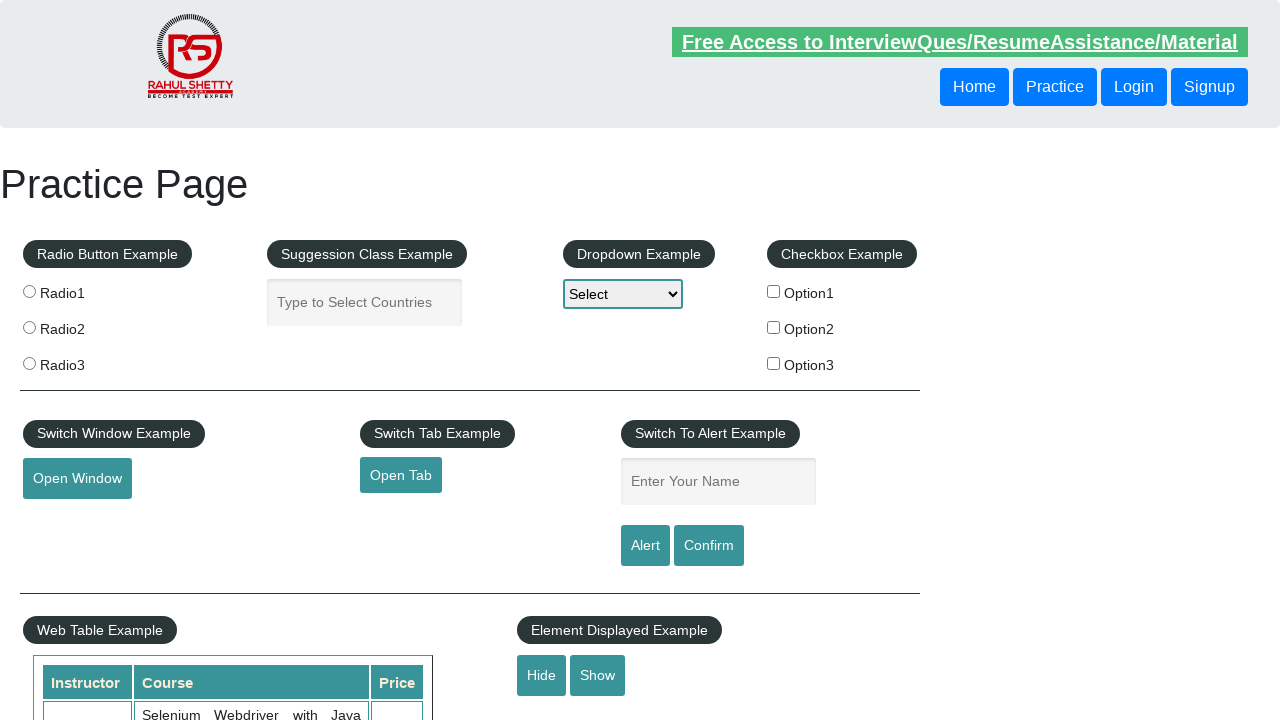

Performed mouse hover interaction on hover element at (83, 361) on #mousehover
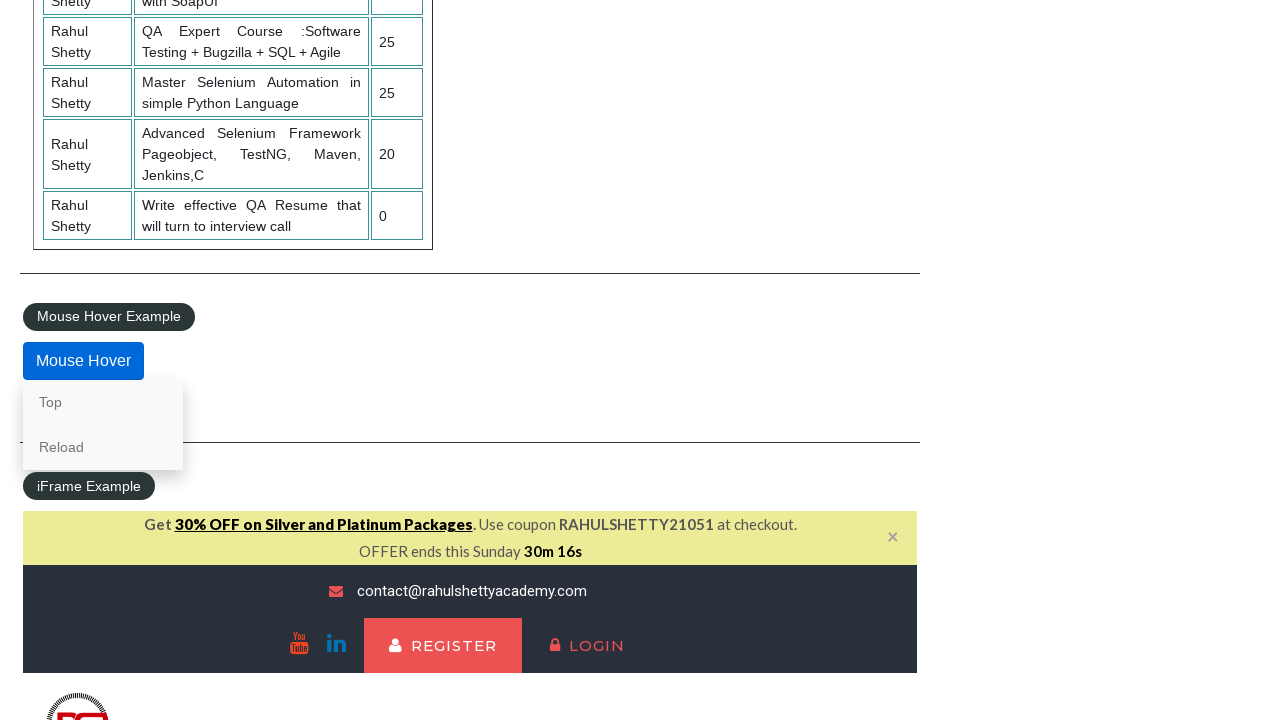

Located courses iframe
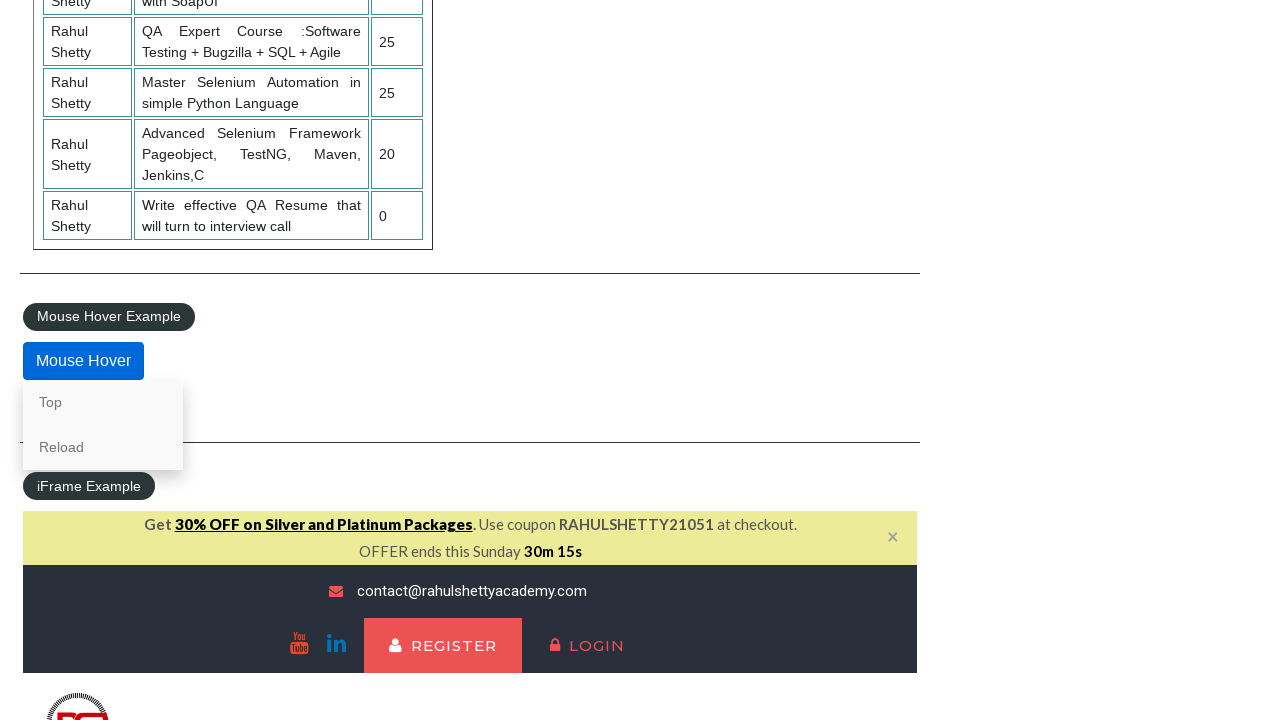

Clicked lifetime access link in iframe at (307, 360) on #courses-iframe >> internal:control=enter-frame >> li a[href*='lifetime-access']
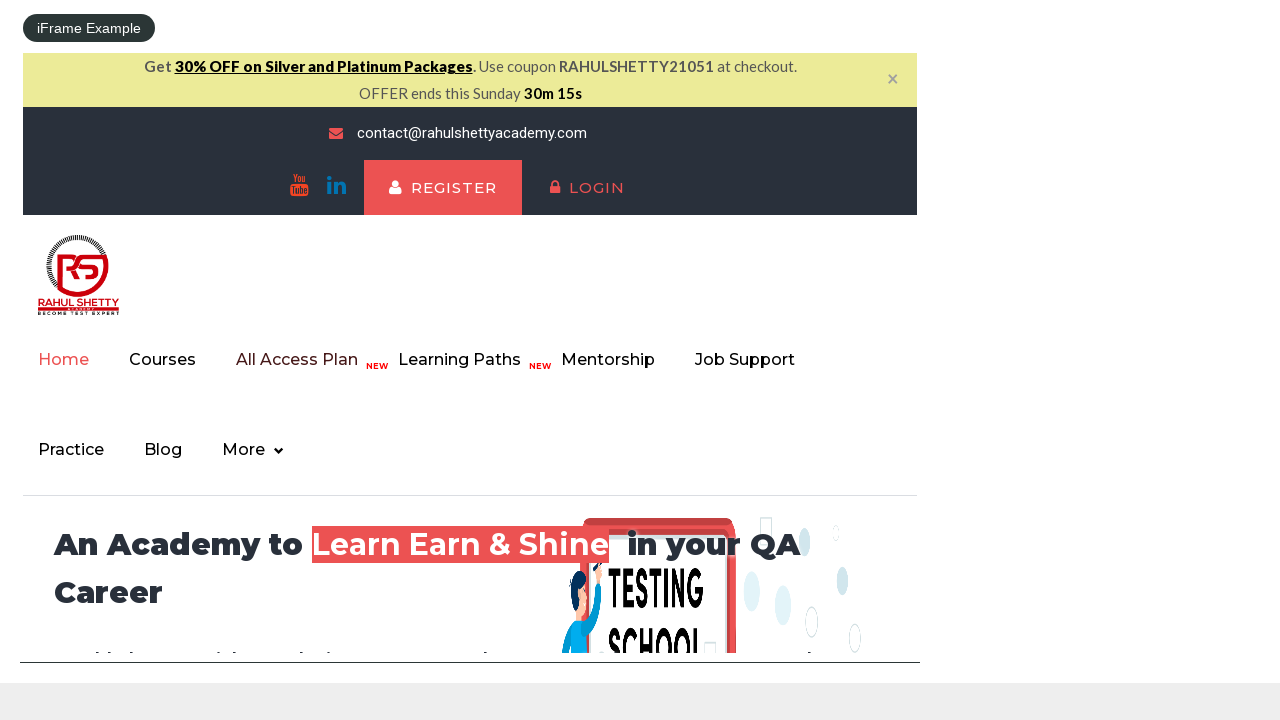

Retrieved text content from iframe element: Join 13,522 Happy Subscibers!
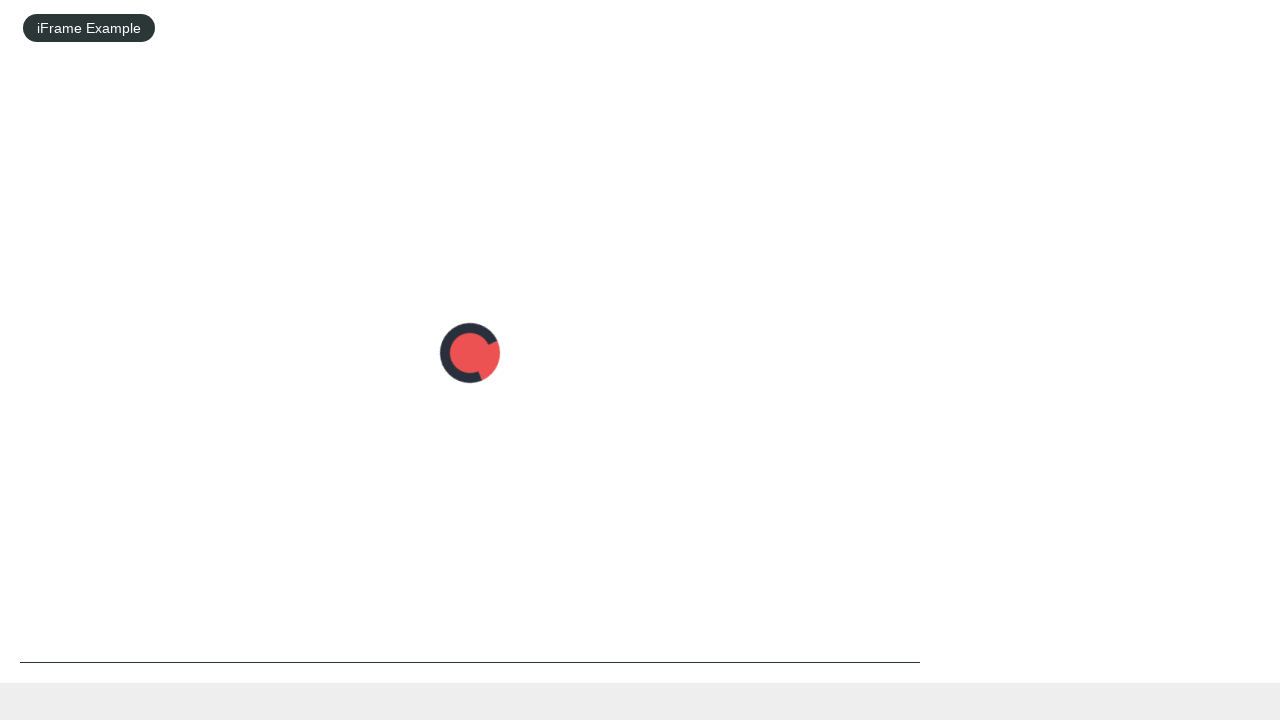

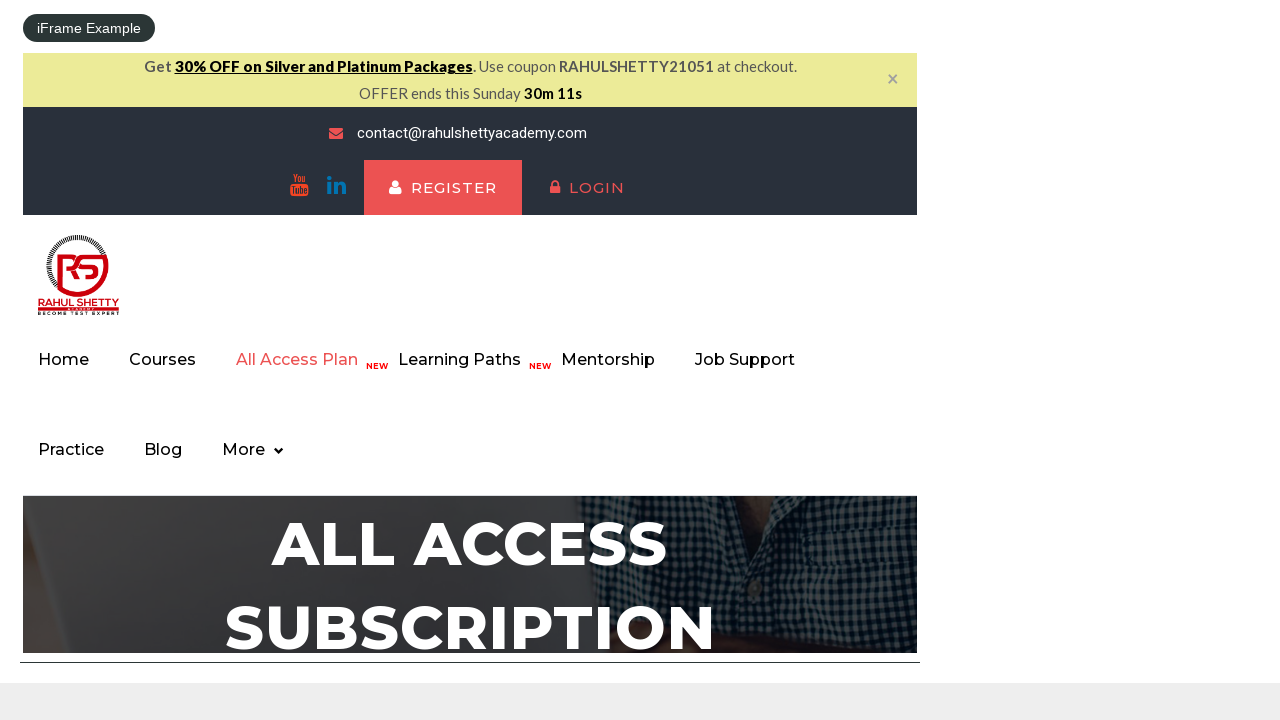